Tests modal dialog handling by clicking to show a small modal and then closing it

Starting URL: https://demoqa.com/modal-dialogs

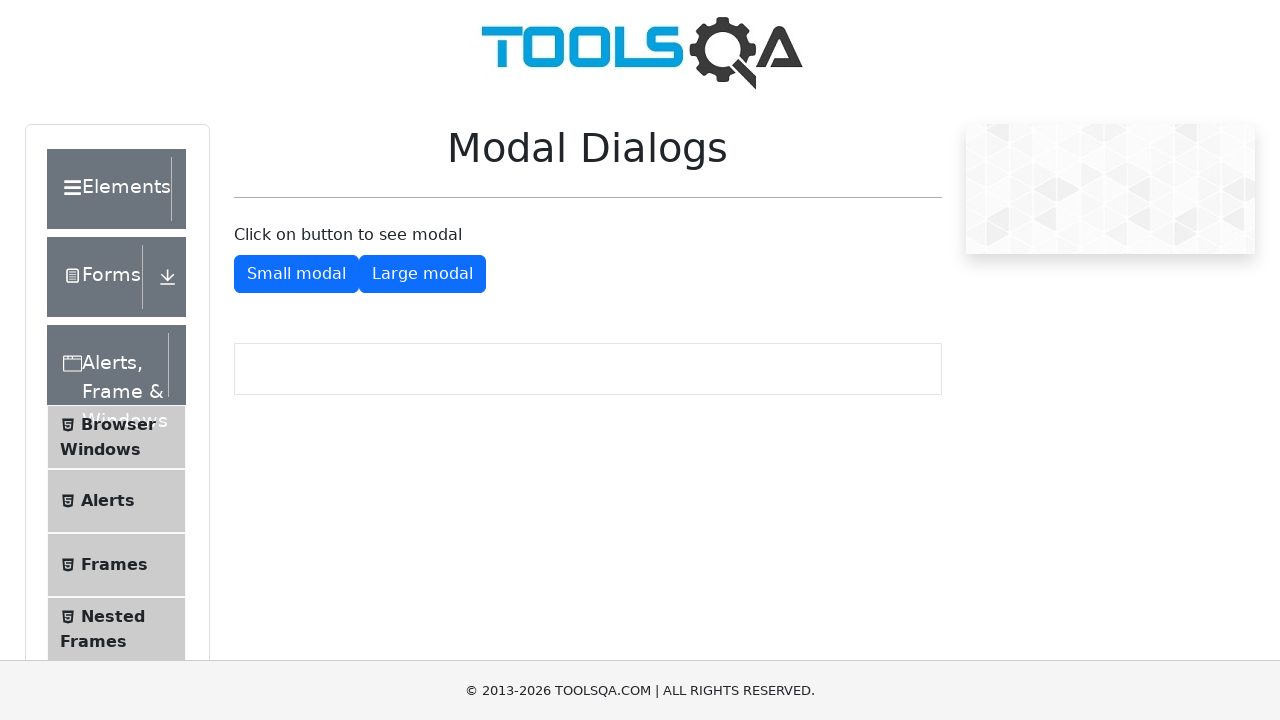

Show Small Modal button became visible
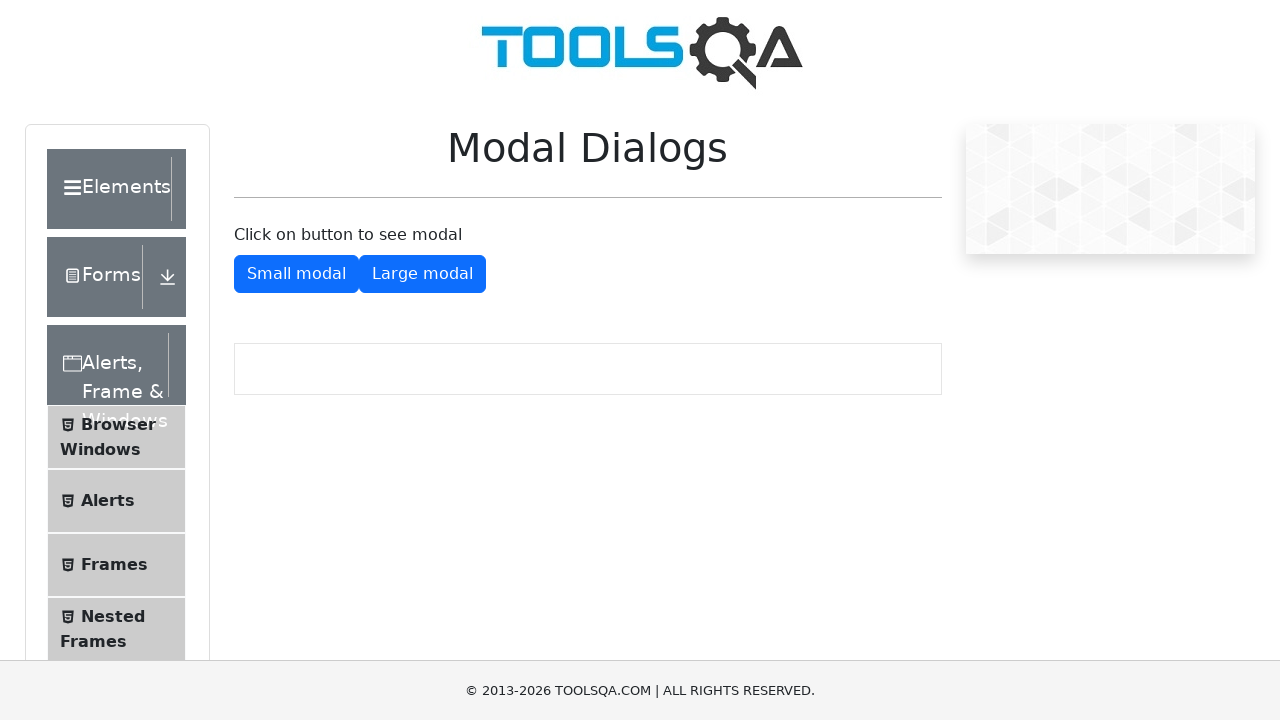

Clicked Show Small Modal button to open modal dialog at (296, 274) on #showSmallModal
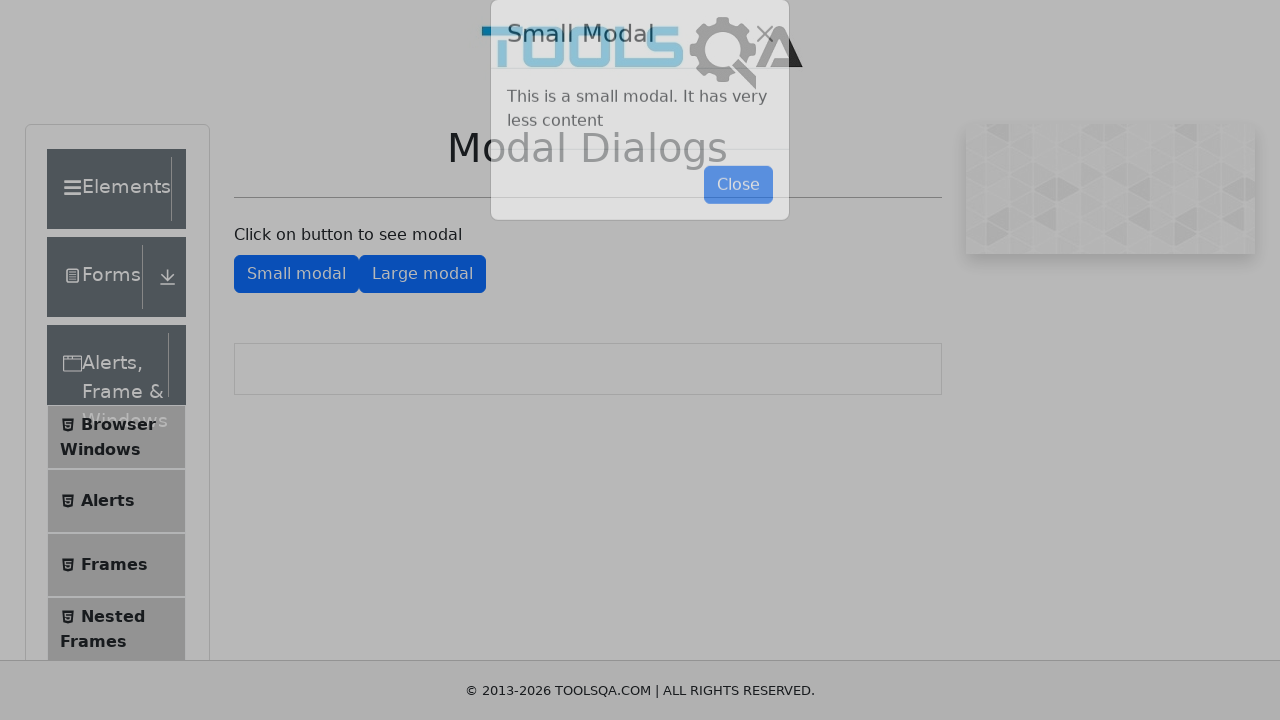

Clicked Close button to close the modal dialog at (738, 214) on #closeSmallModal
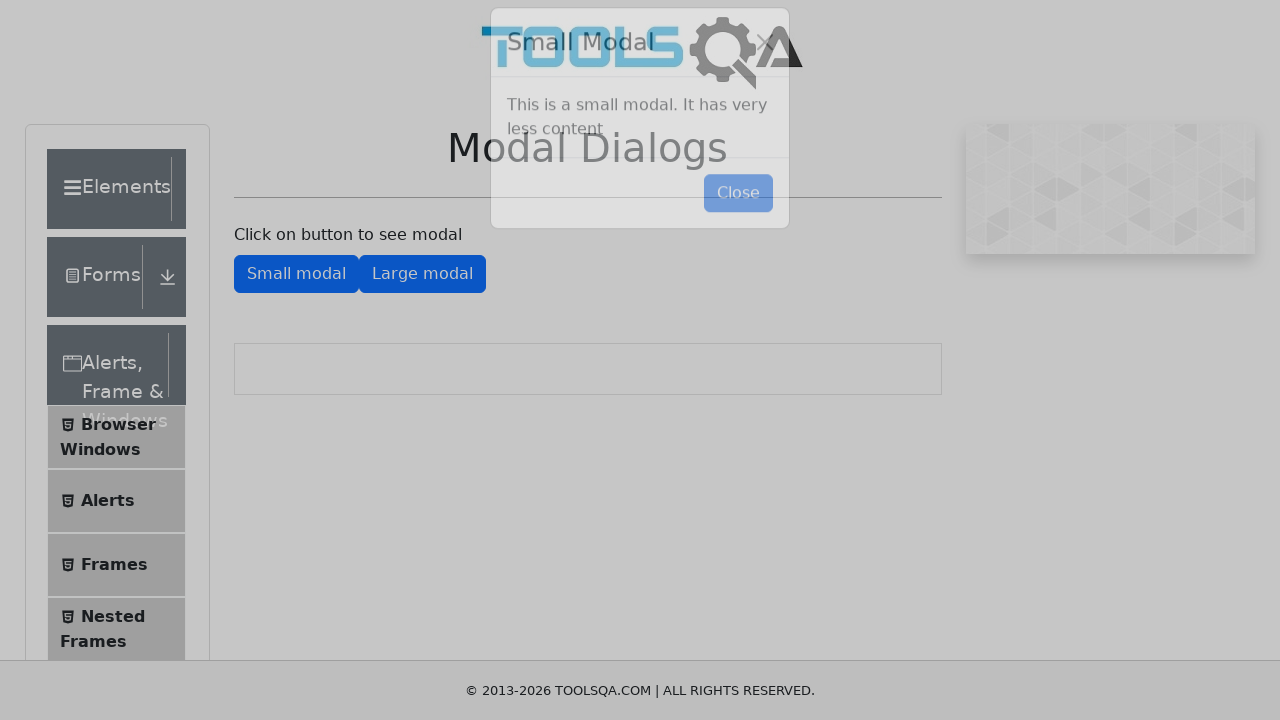

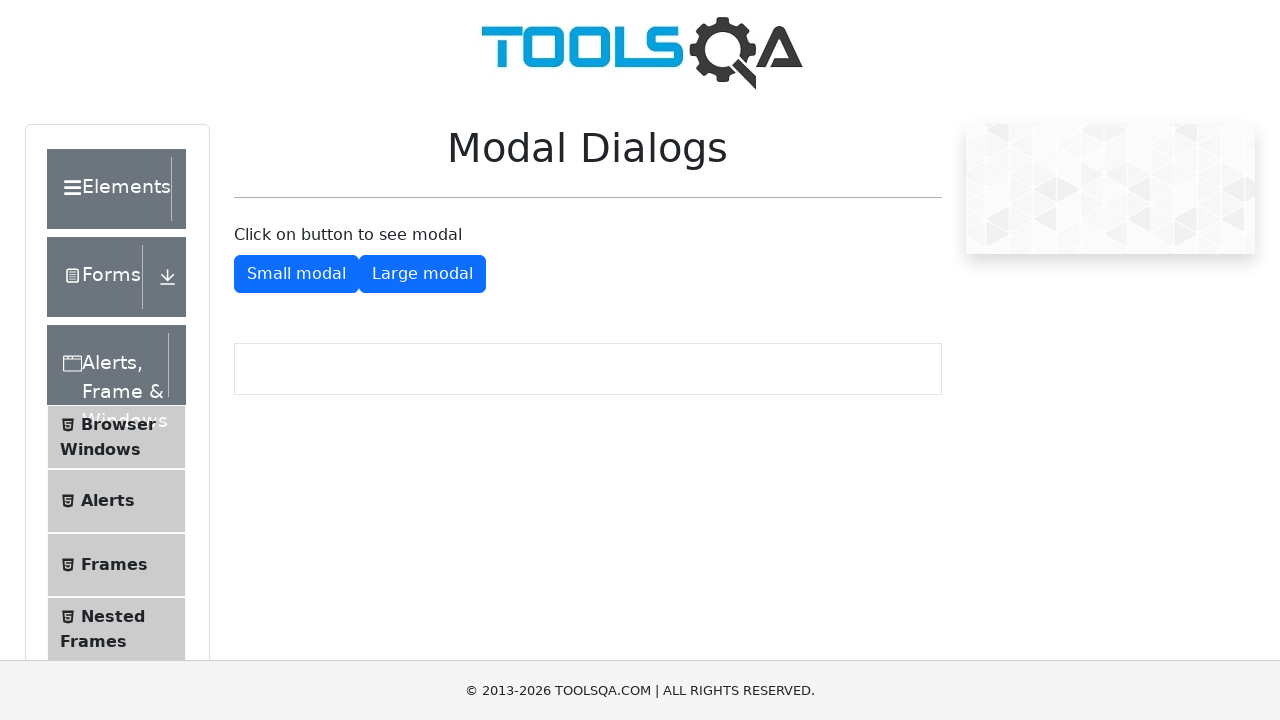